Tests the Text Box form by filling in name, email, current address, and permanent address fields, then submits and verifies the output displays the entered information correctly.

Starting URL: https://demoqa.com/

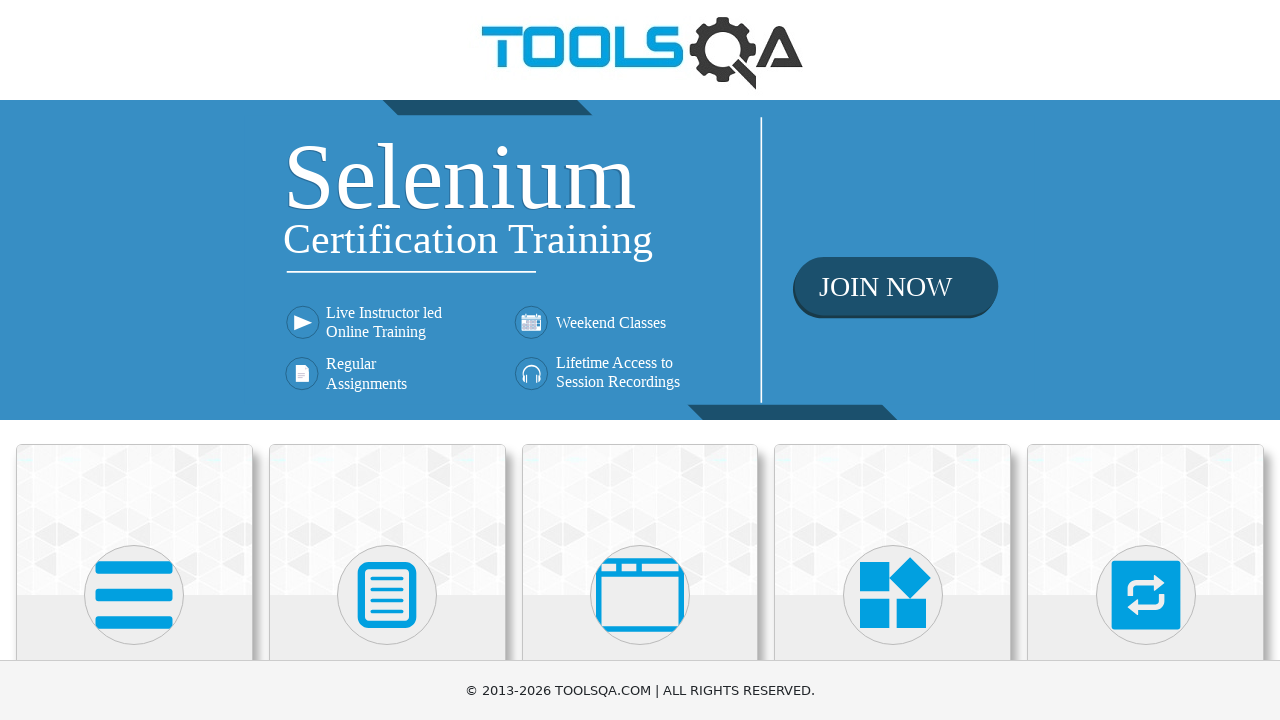

Clicked on Elements card at (134, 520) on xpath=//h5[text()='Elements']/ancestor::div[@class='card mt-4 top-card']
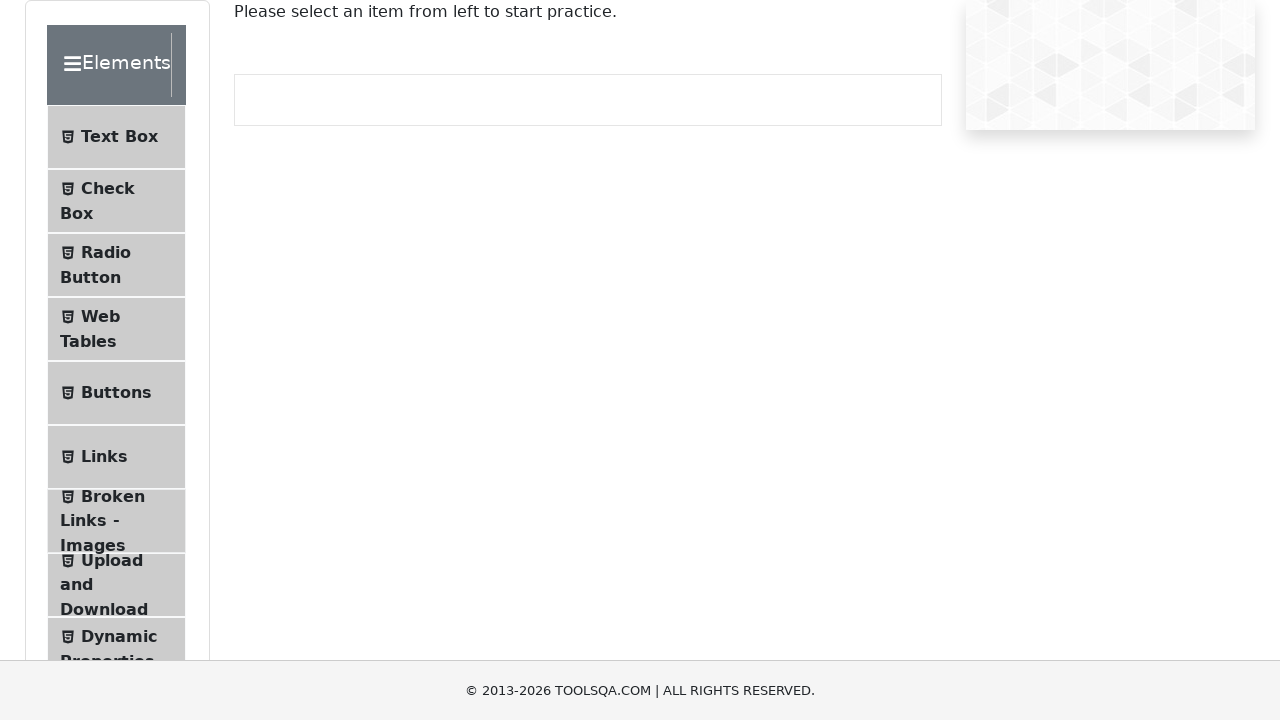

Text Box option appeared
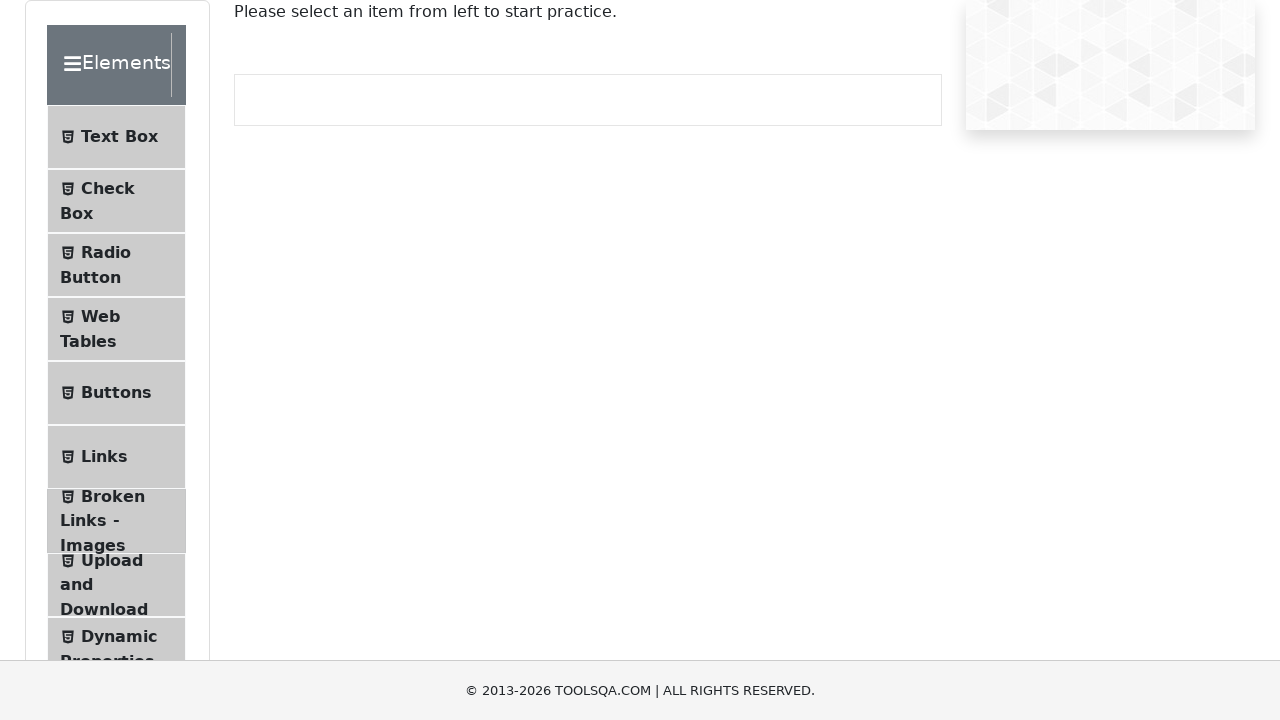

Clicked on Text Box option at (119, 137) on xpath=//span[text()='Text Box']
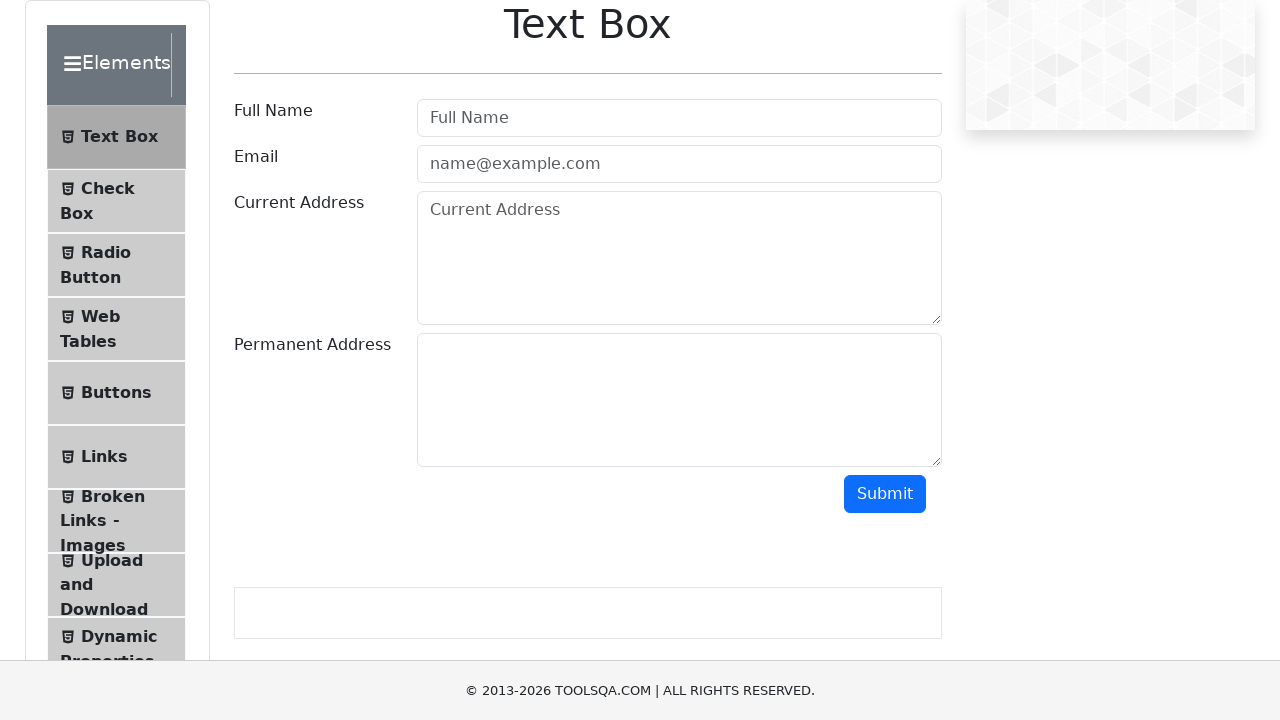

Filled name field with 'Genesis Camba Burguillos' on #userName
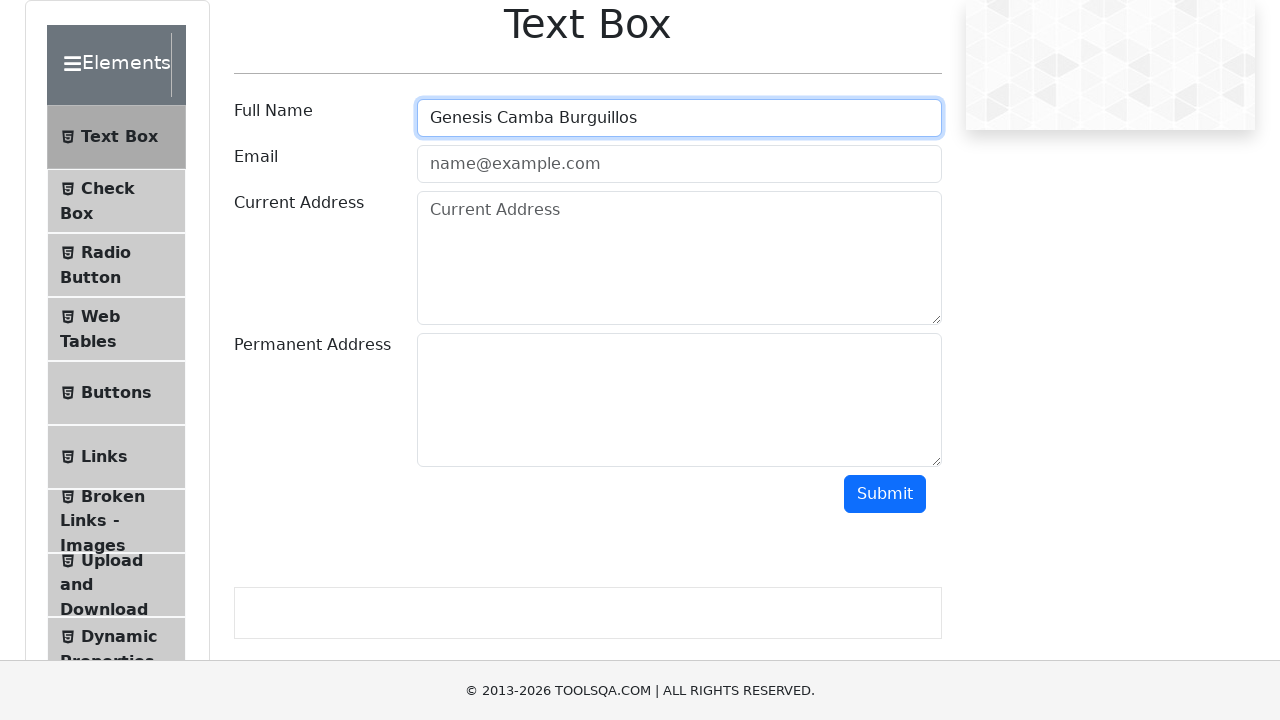

Filled email field with 'genesiscamba@egmail.com' on #userEmail
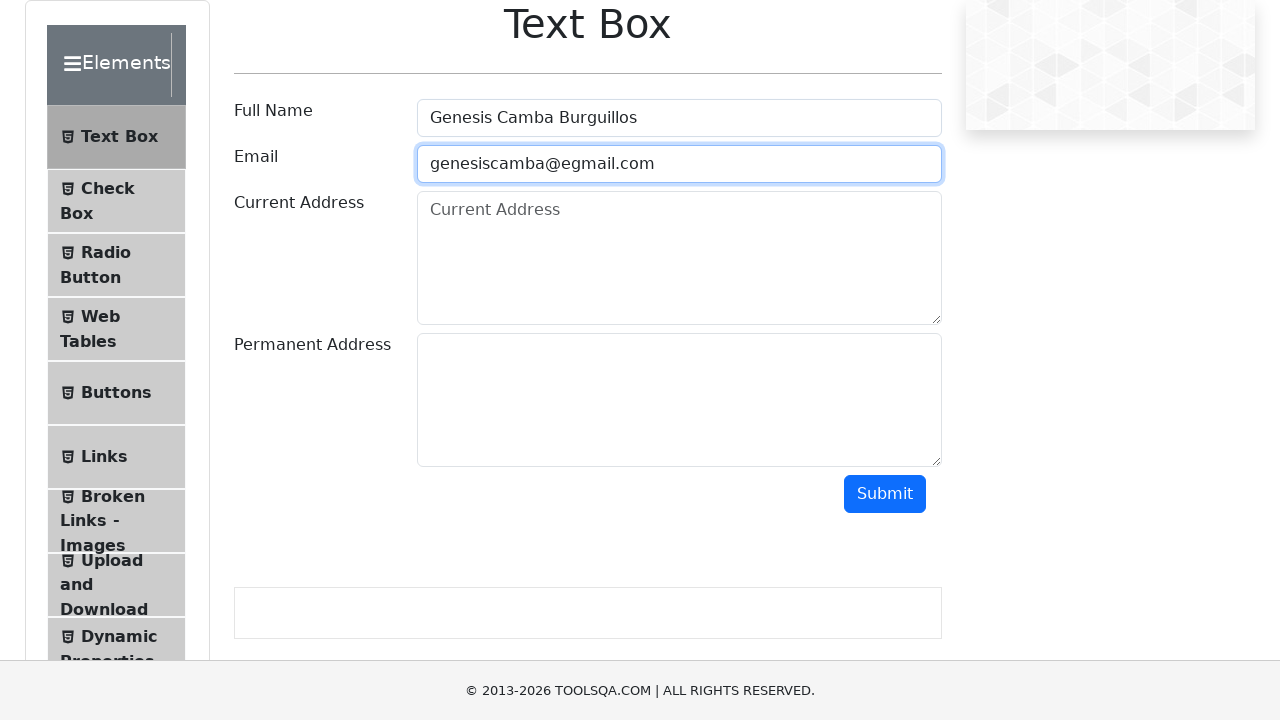

Filled current address field with 'Guapiles' on #currentAddress
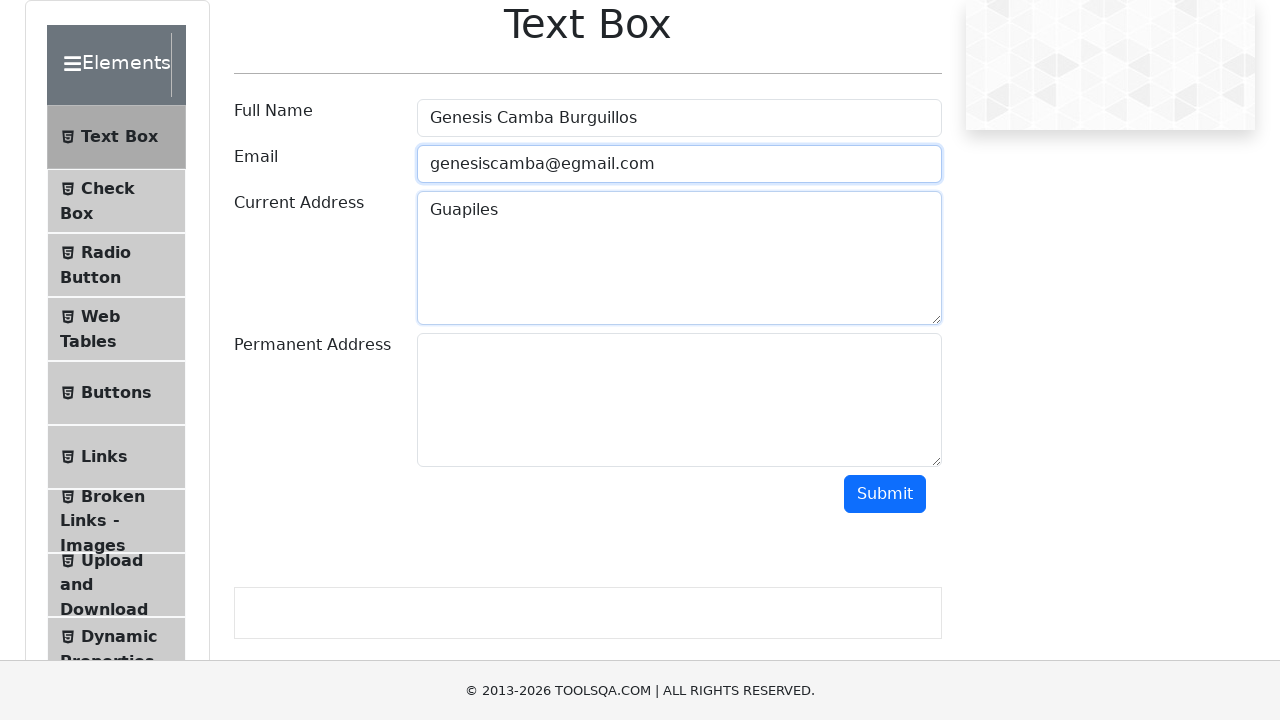

Filled permanent address field with 'San Jose' on #permanentAddress
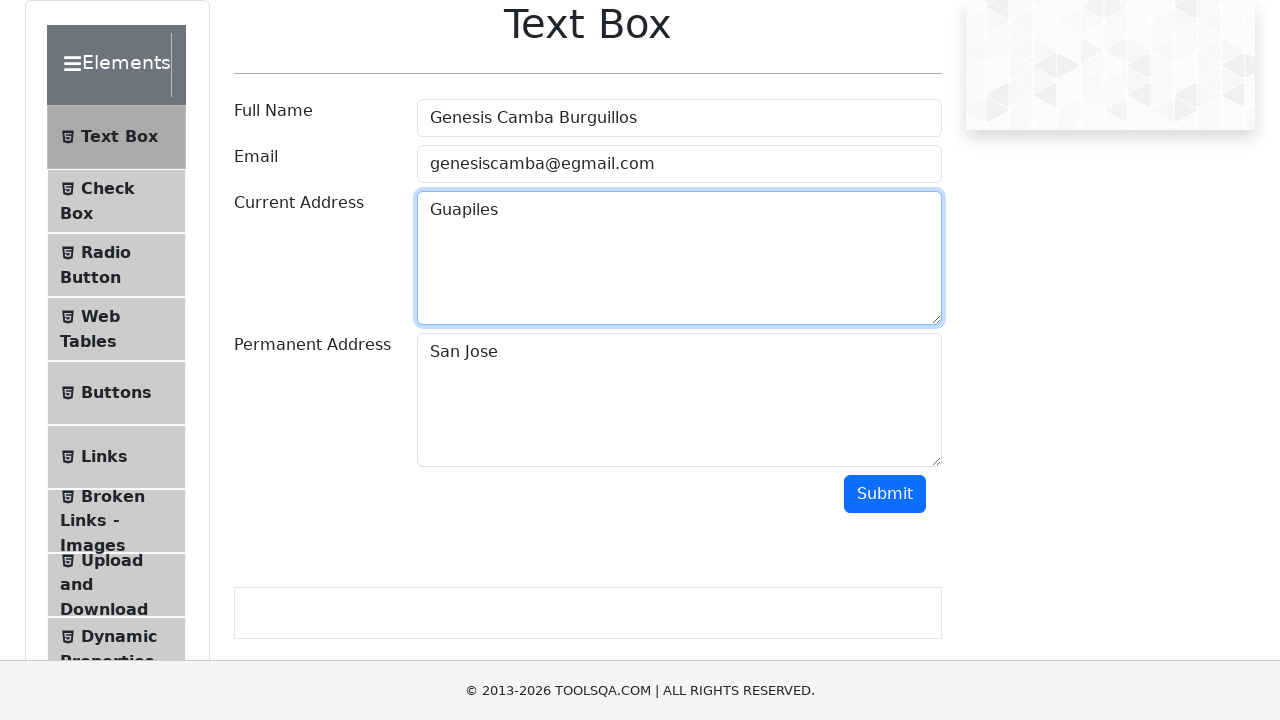

Clicked submit button to submit the form at (885, 494) on #submit
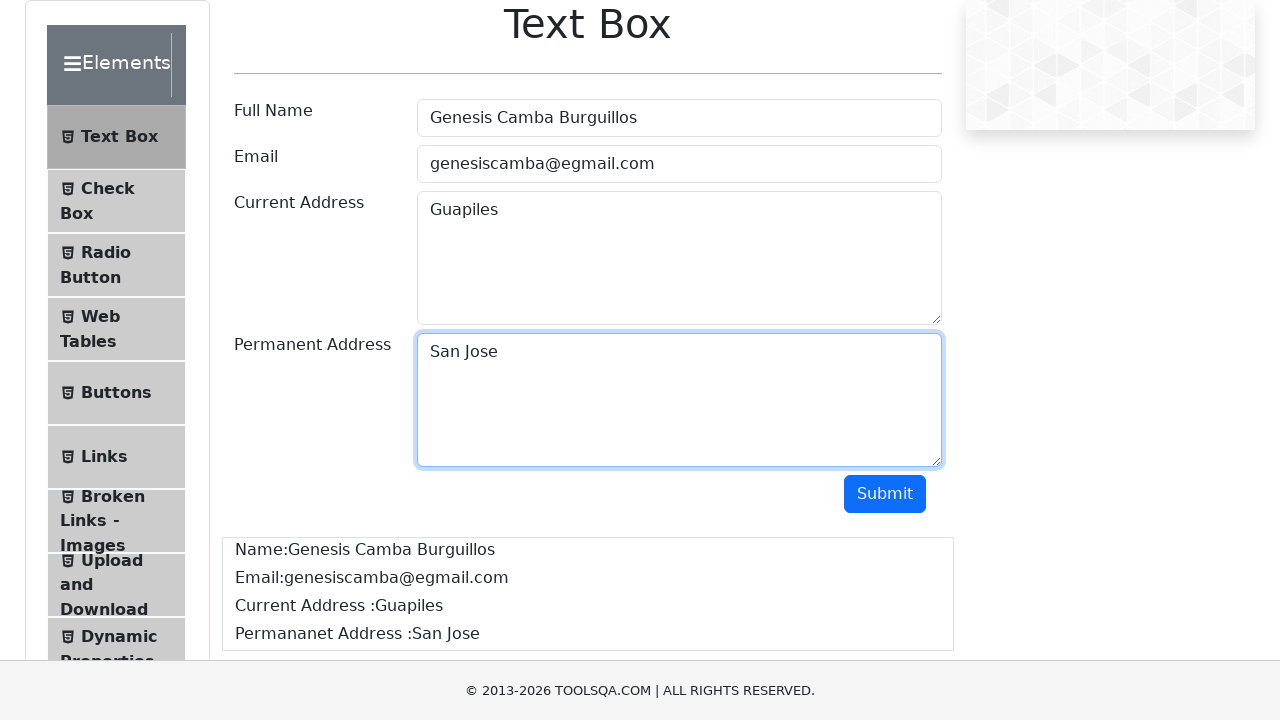

Output section loaded with submitted information
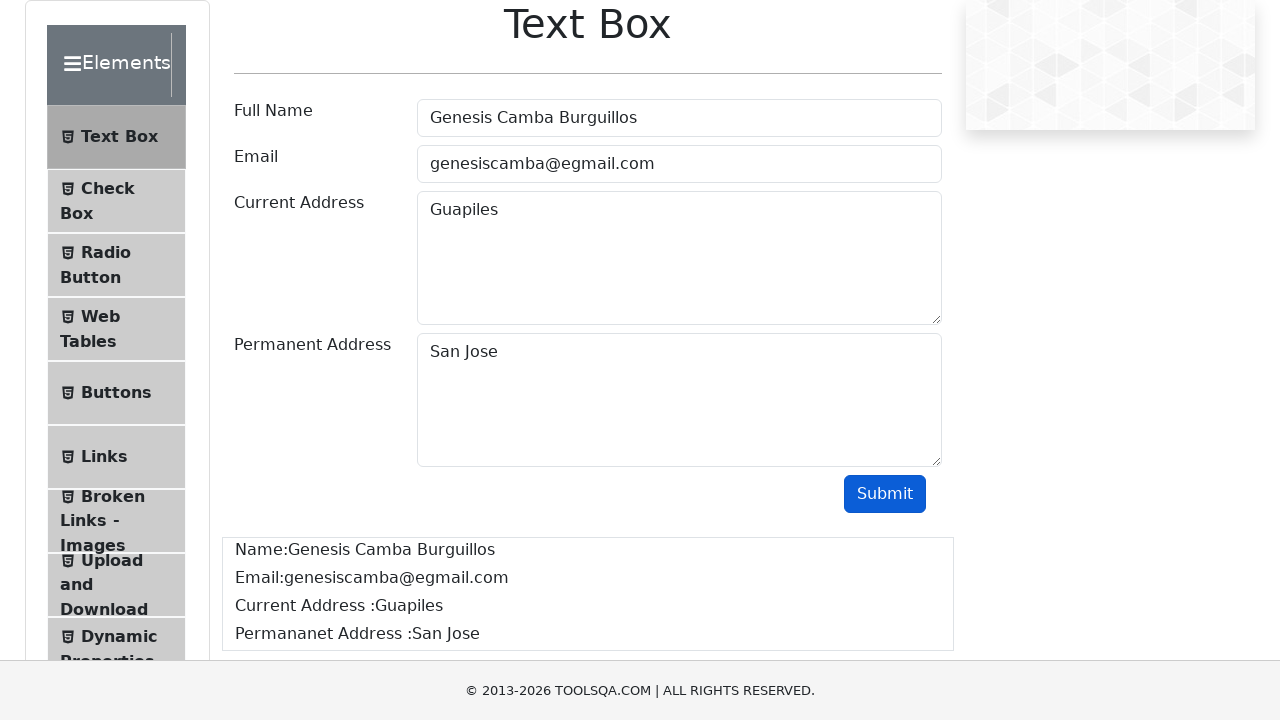

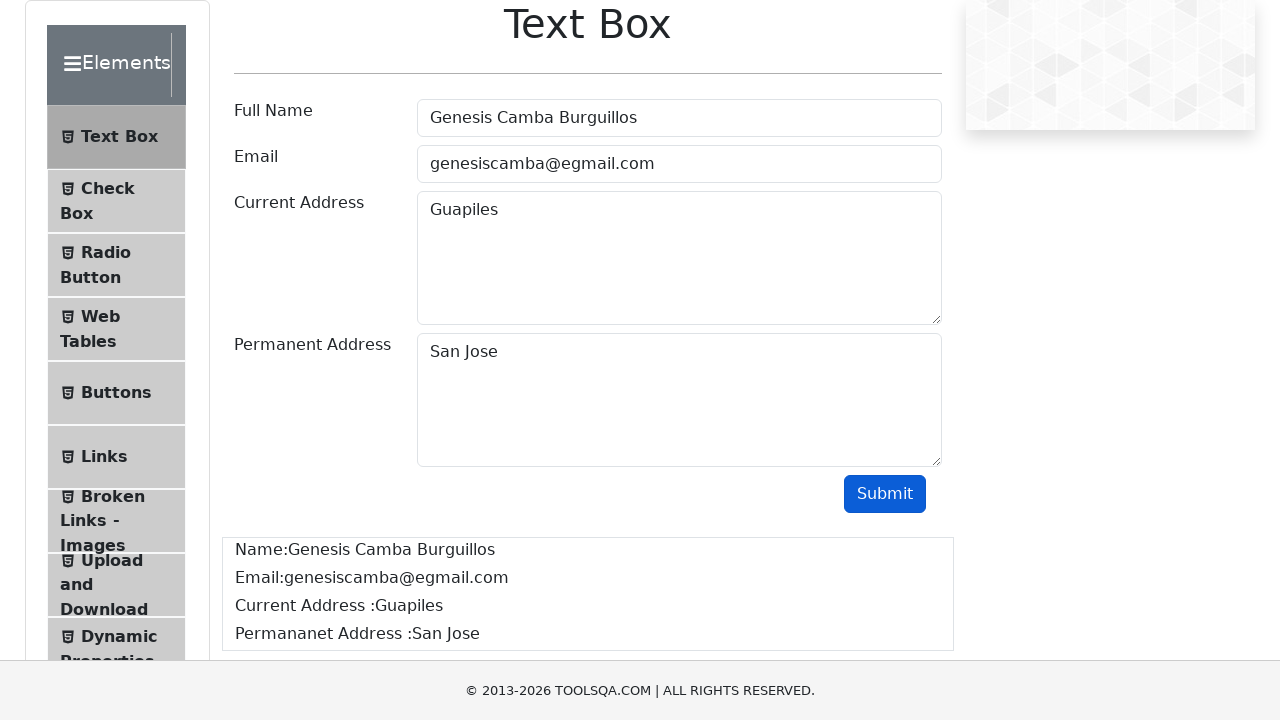